Tests JavaScript alert functionality by clicking the alert button, verifying the alert text, and accepting it

Starting URL: https://the-internet.herokuapp.com/javascript_alerts

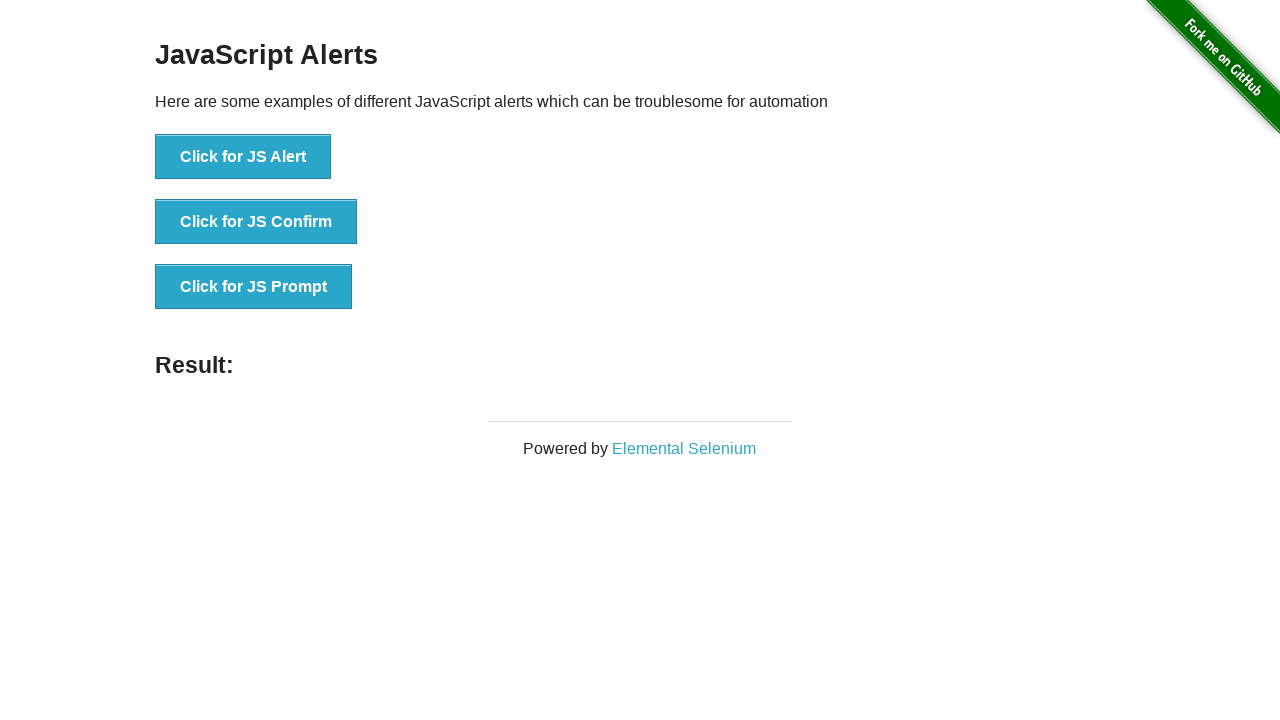

Clicked 'Click for JS Alert' button at (243, 157) on text='Click for JS Alert'
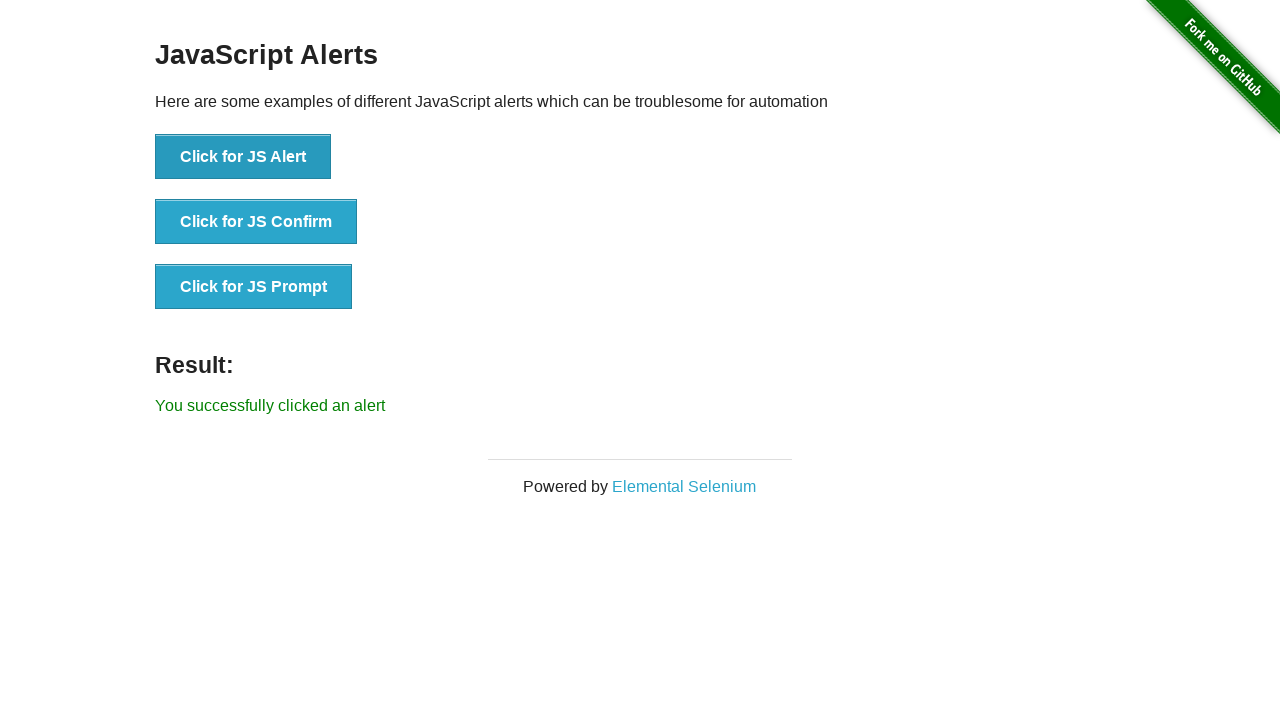

Set up dialog handler to accept alerts
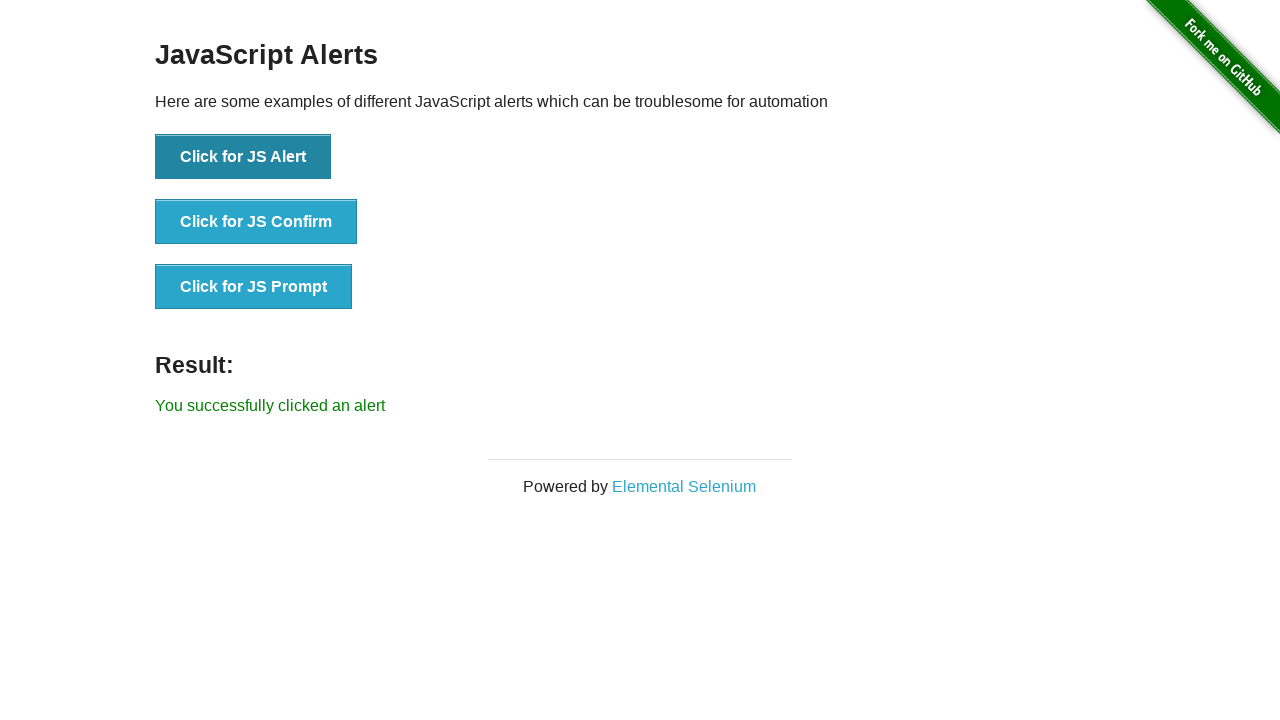

Clicked 'Click for JS Alert' button to trigger alert at (243, 157) on text='Click for JS Alert'
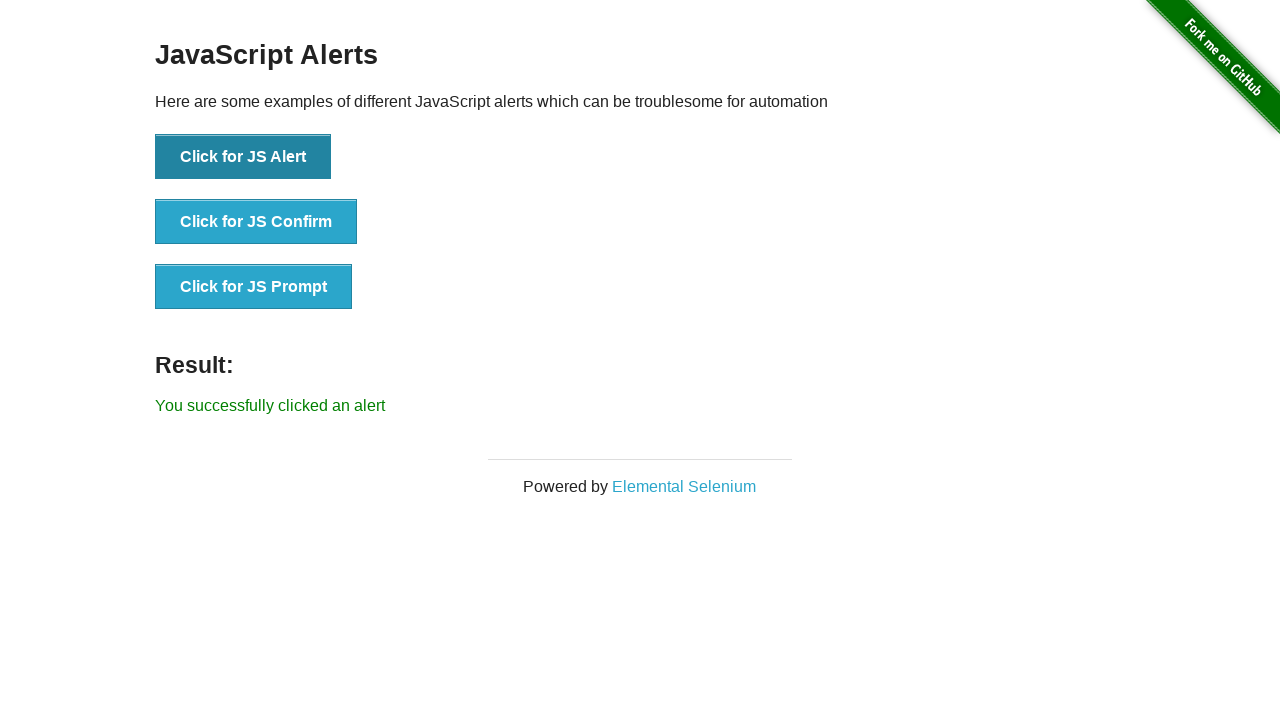

Alert was successfully handled and accepted
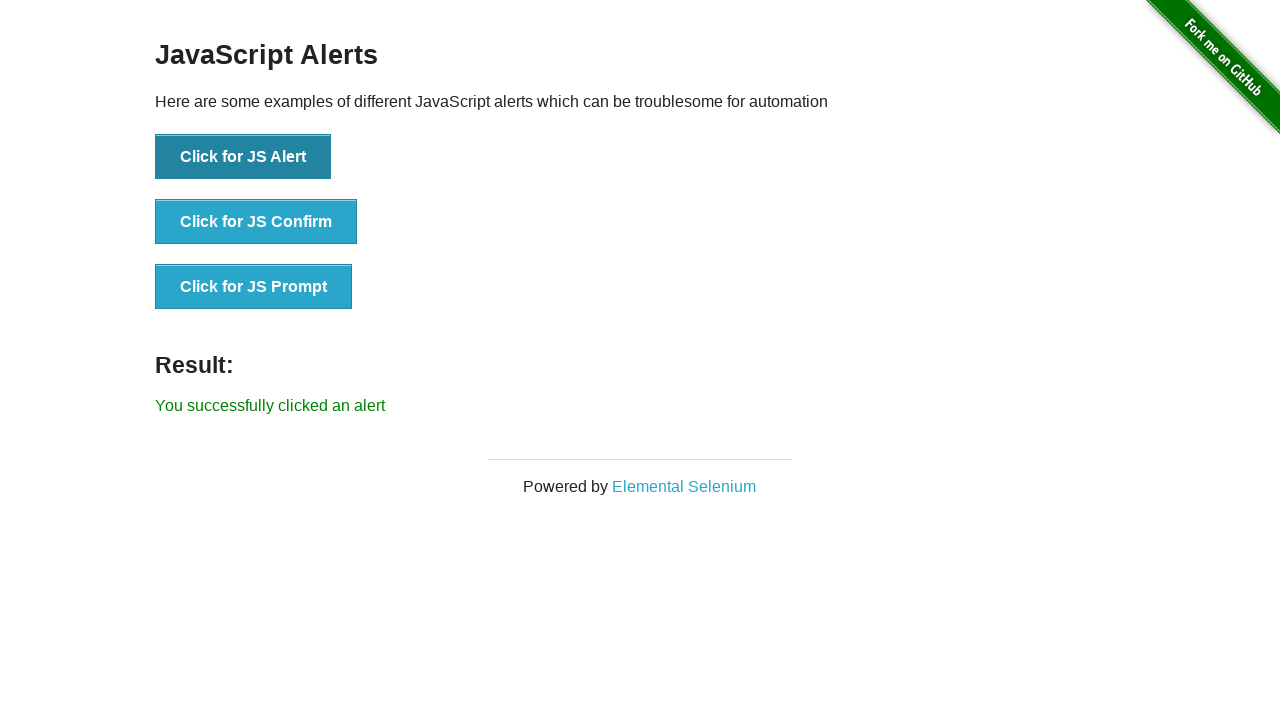

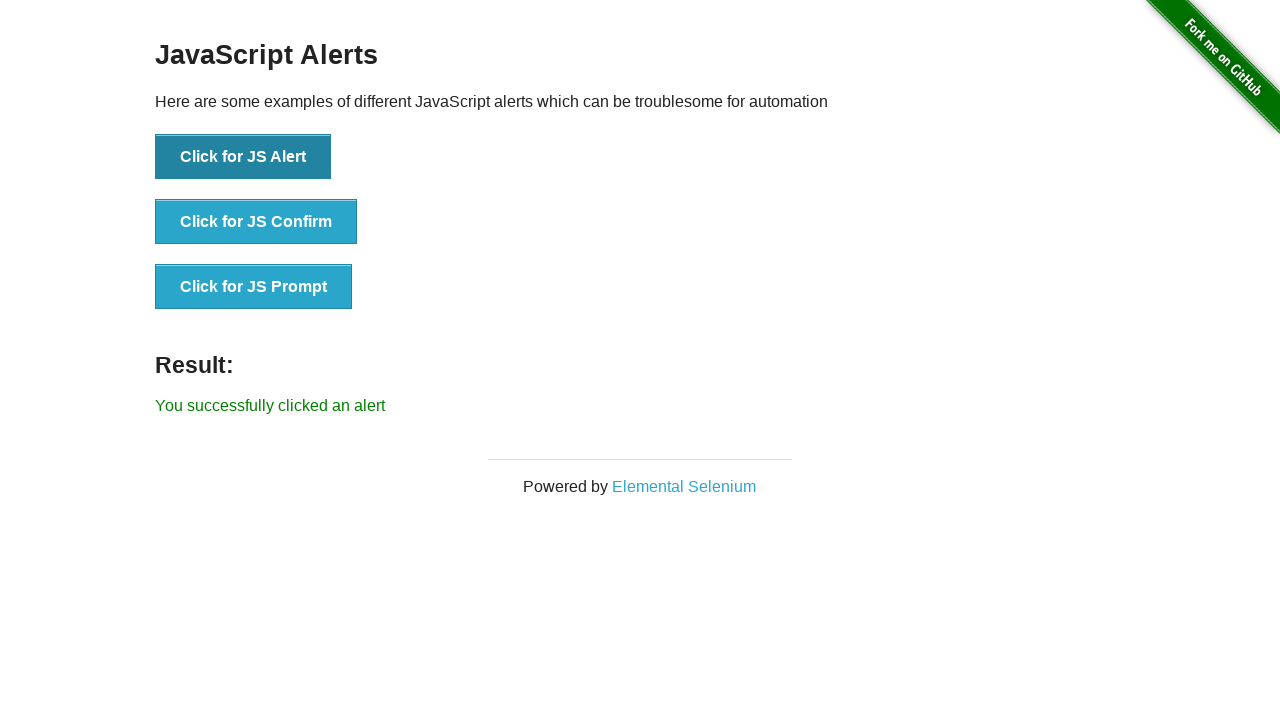